Tests a math puzzle page by reading two numbers displayed on the page, calculating their sum, selecting the result from a dropdown menu, and submitting the form to verify the answer via an alert dialog.

Starting URL: http://suninjuly.github.io/selects1.html

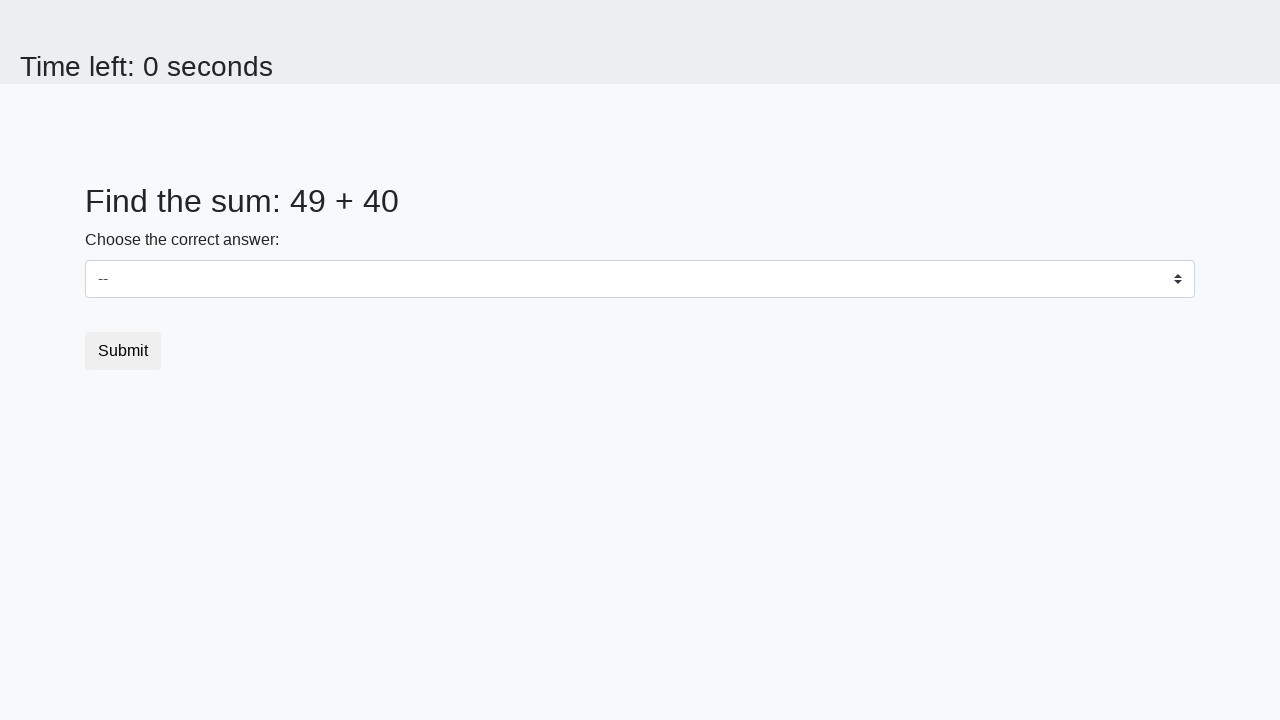

Retrieved first number from #num1 element
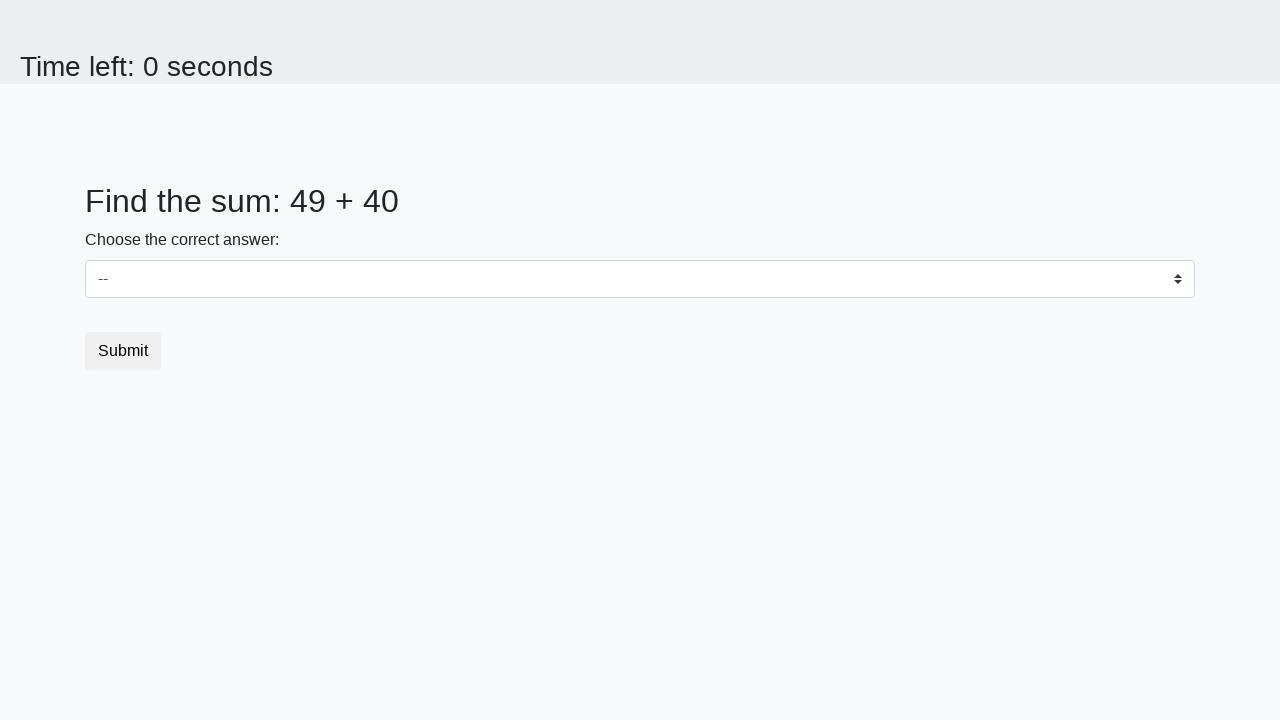

Retrieved second number from #num2 element
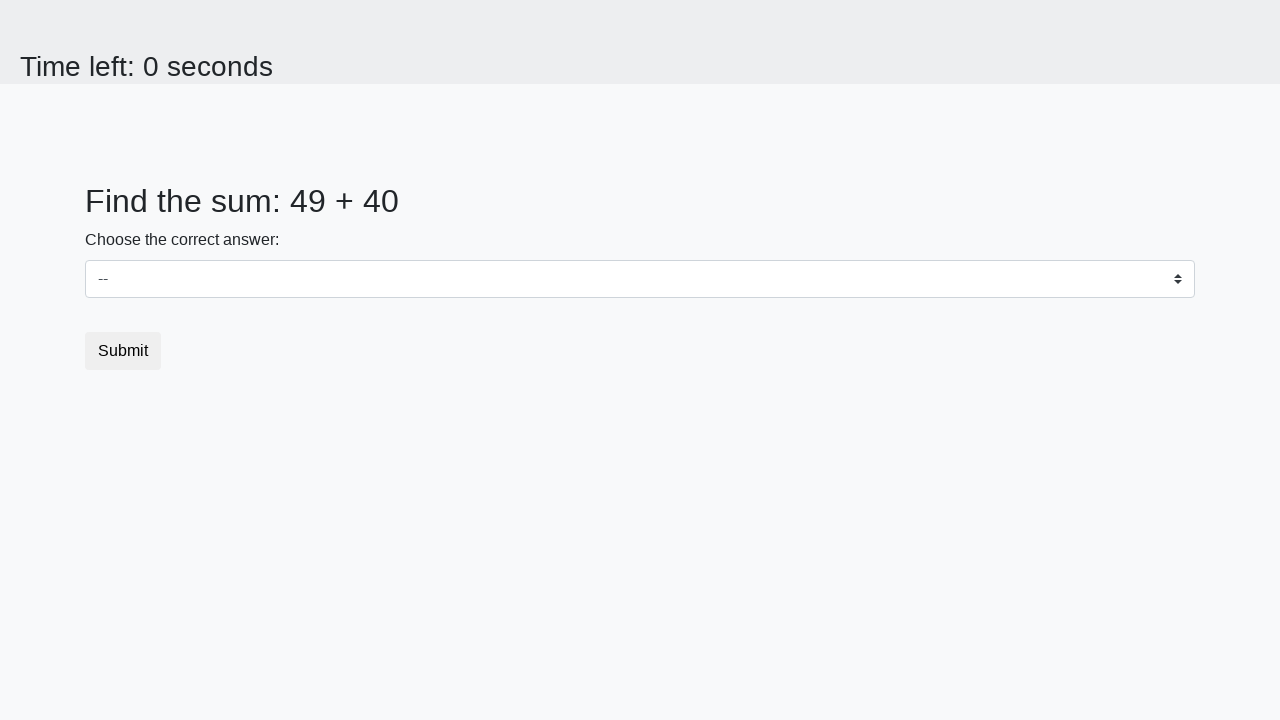

Calculated sum: 49 + 40 = 89
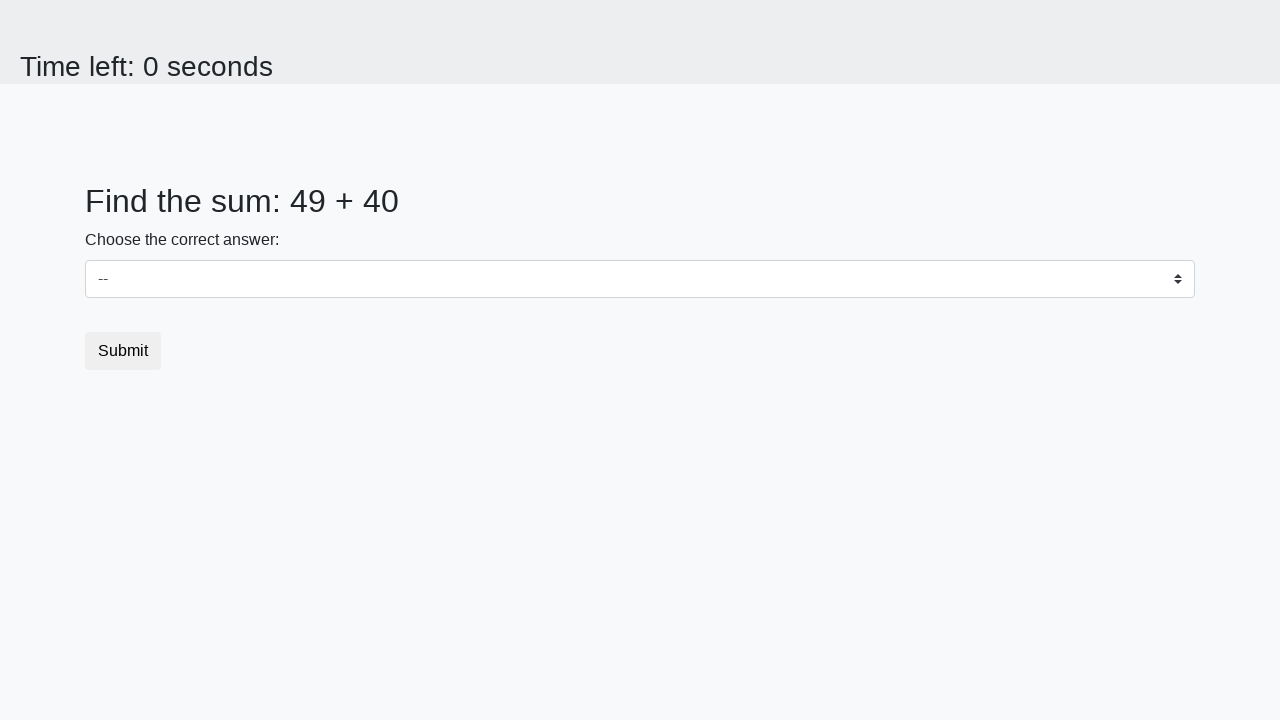

Selected 89 from dropdown menu on #dropdown
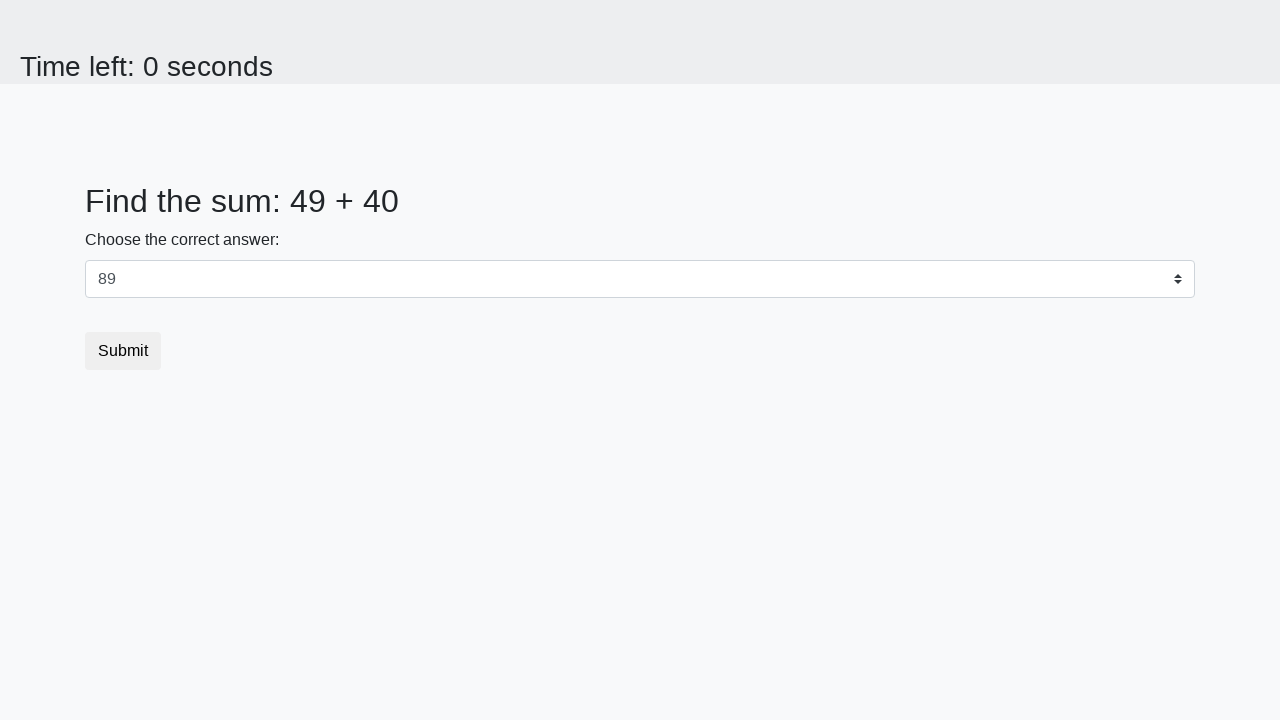

Clicked submit button at (123, 351) on [type=submit]
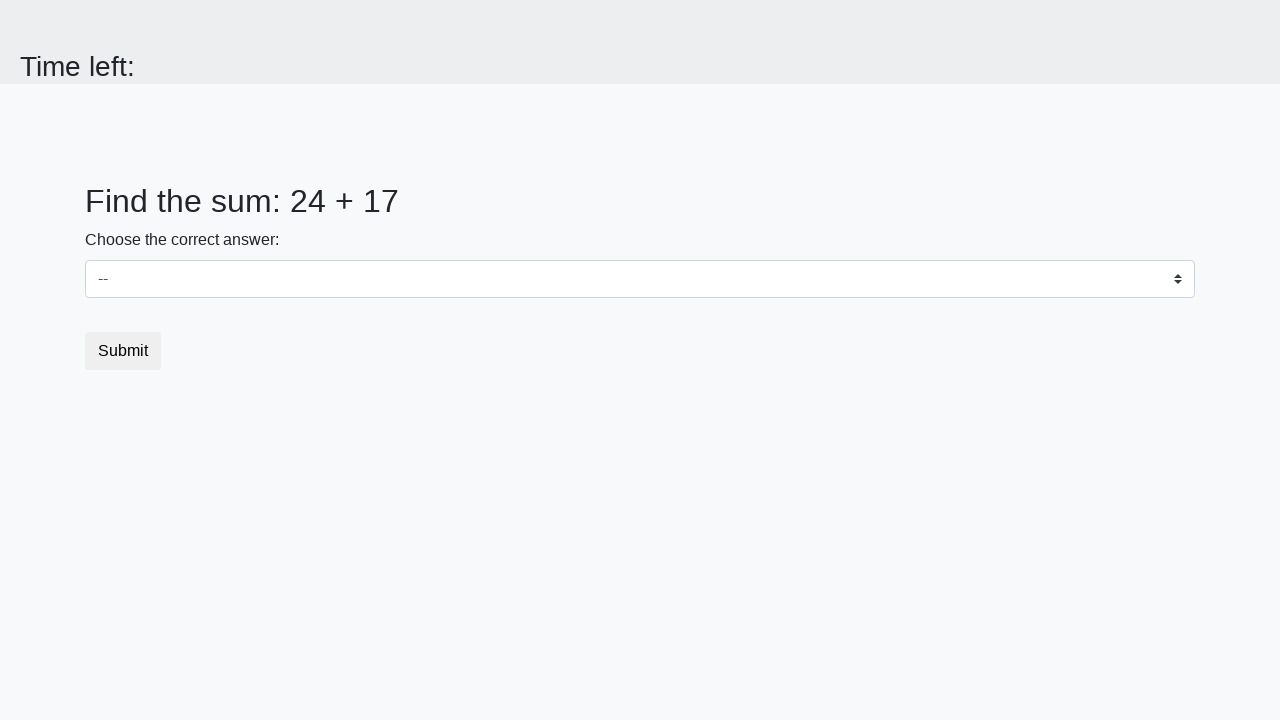

Set up dialog handler to accept alerts
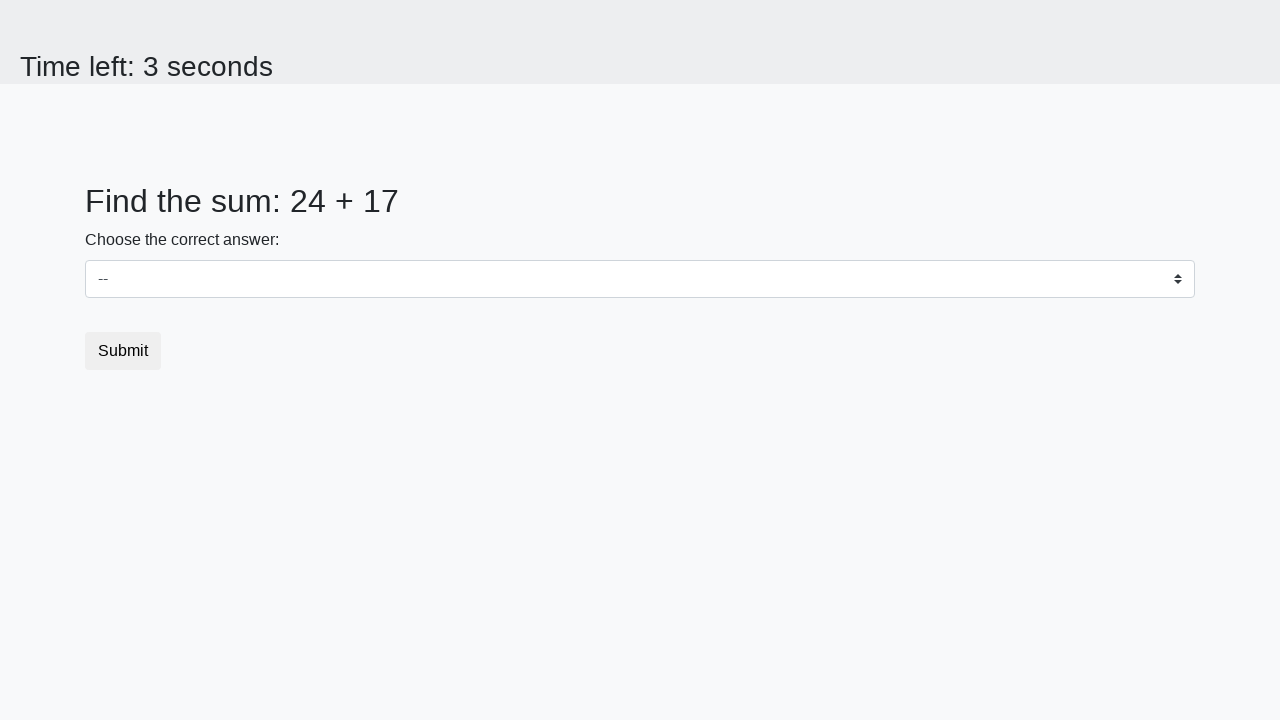

Waited 500ms for alert dialog to appear and be processed
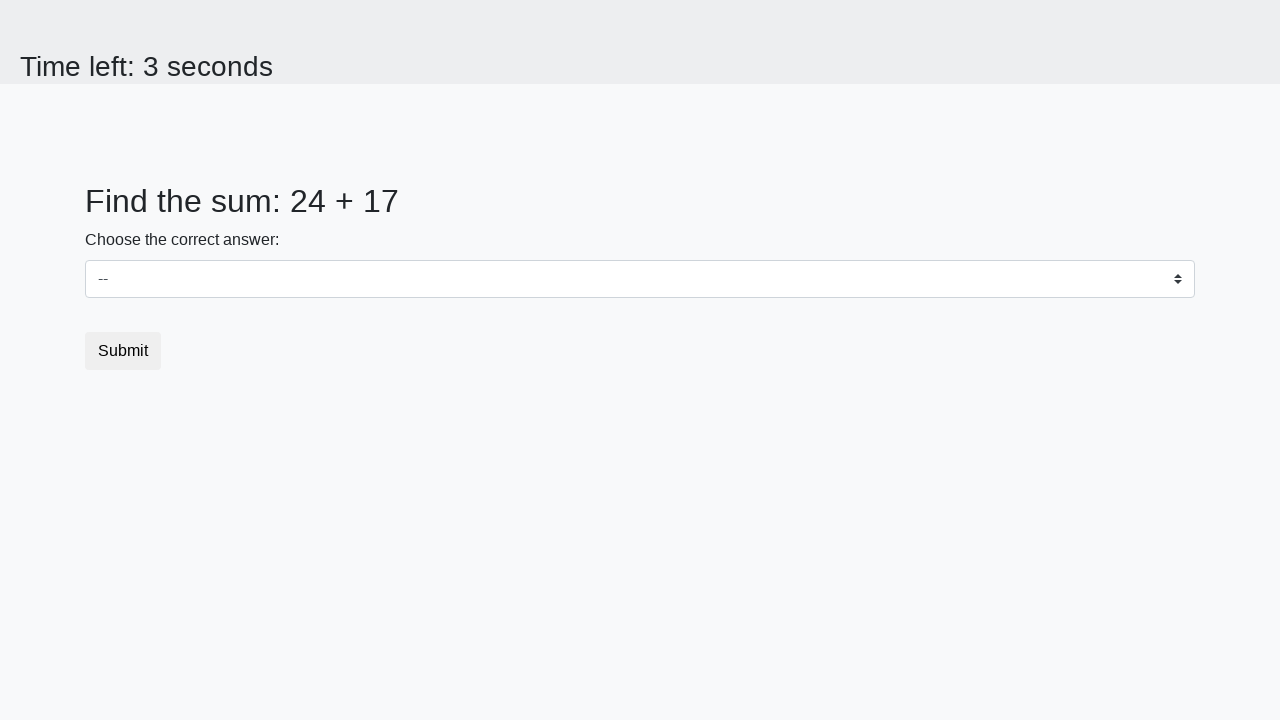

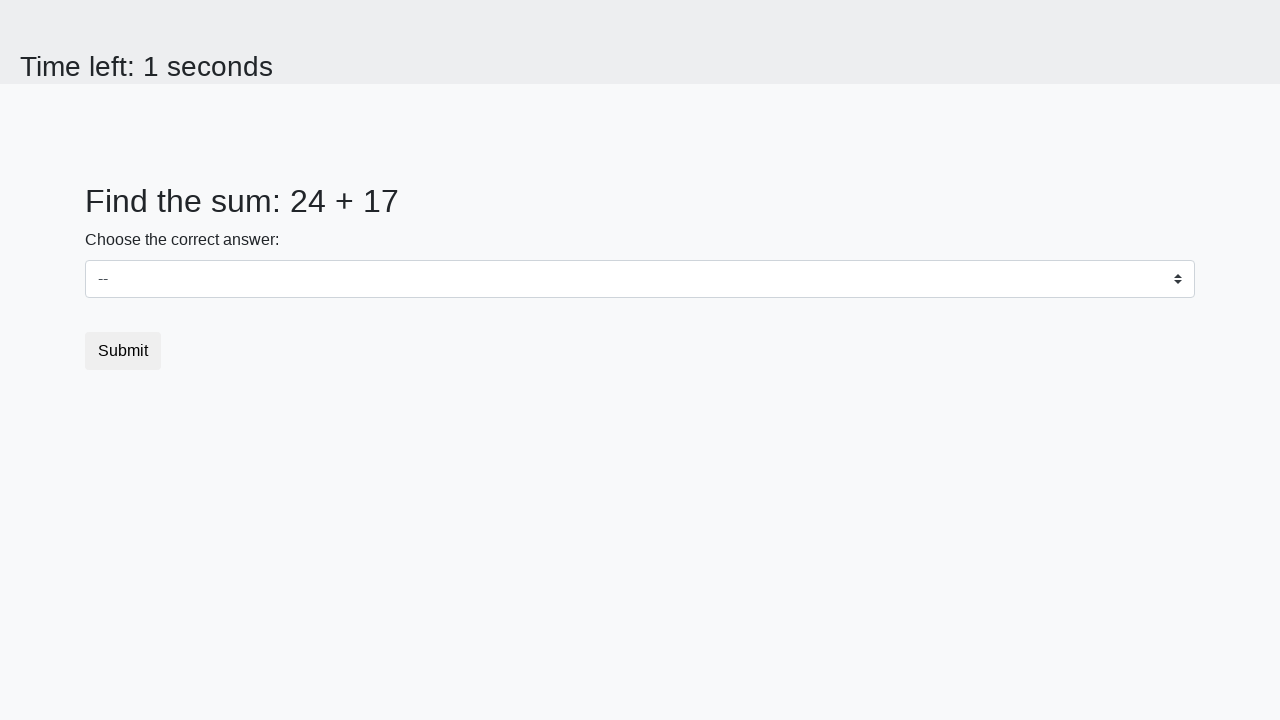